Tests checkbox interaction by ensuring both checkboxes are checked, clicking them if they are not already selected

Starting URL: https://the-internet.herokuapp.com/checkboxes

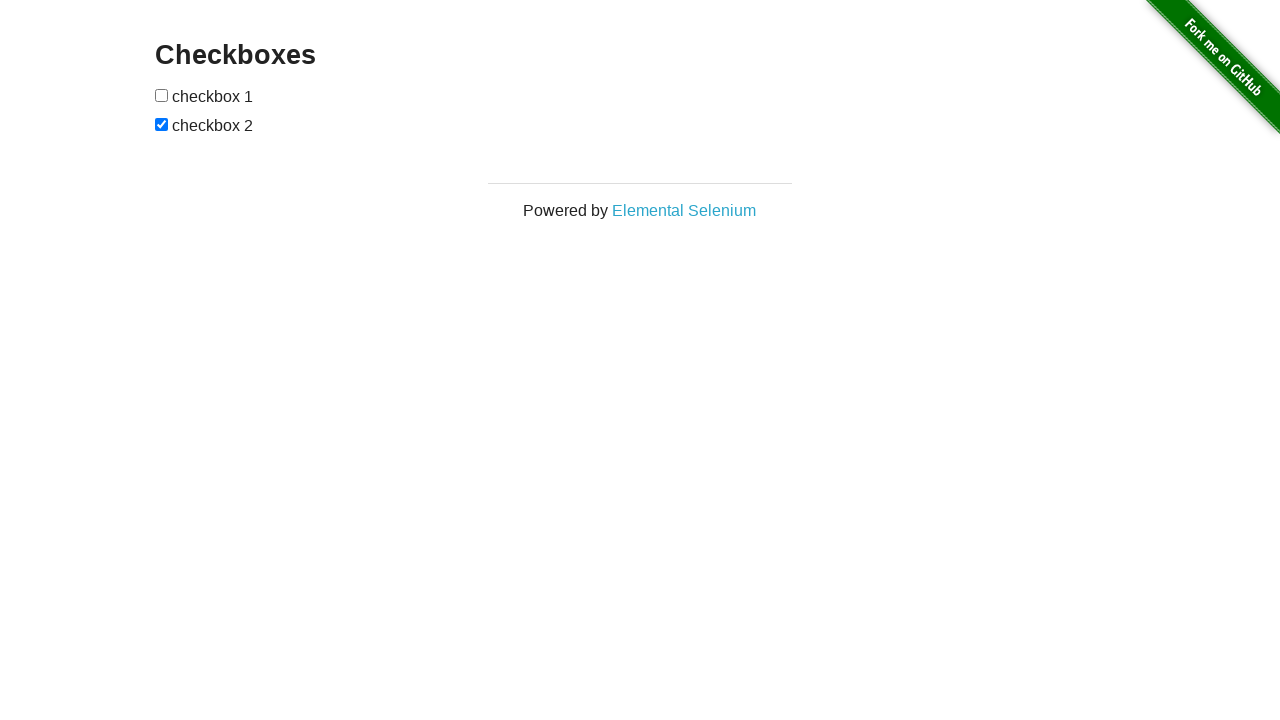

Located first checkbox element
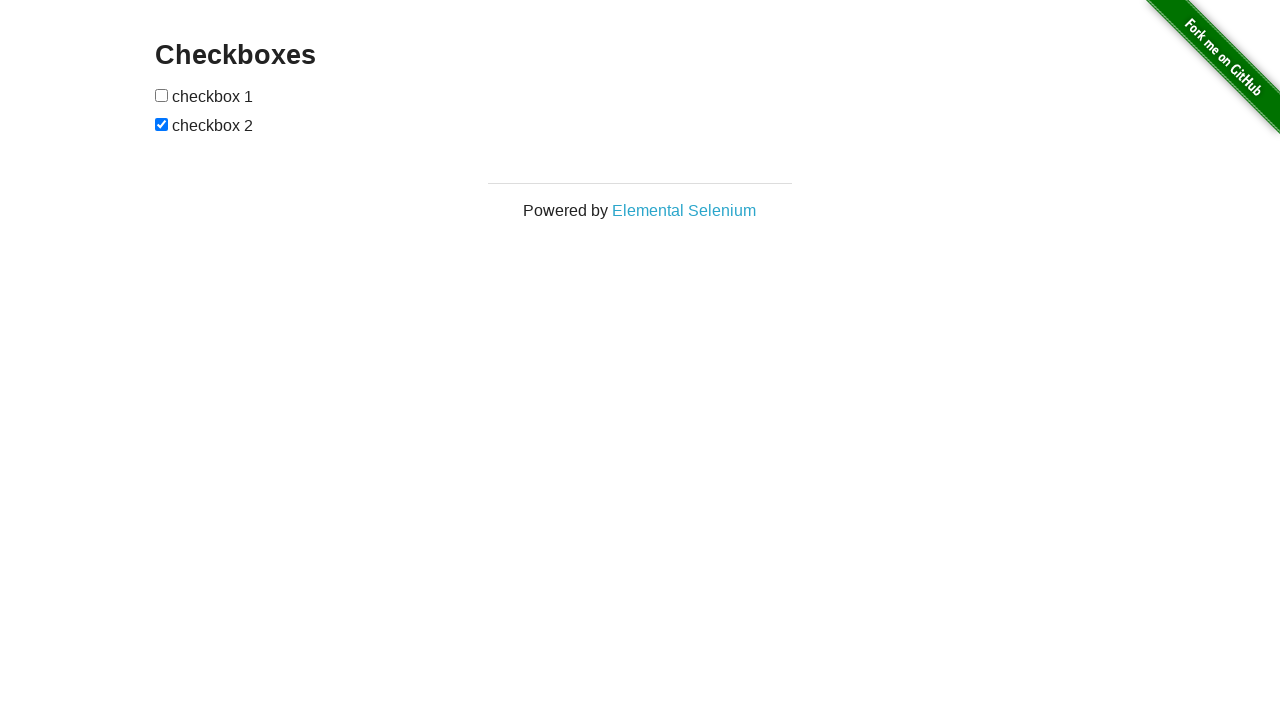

Located second checkbox element
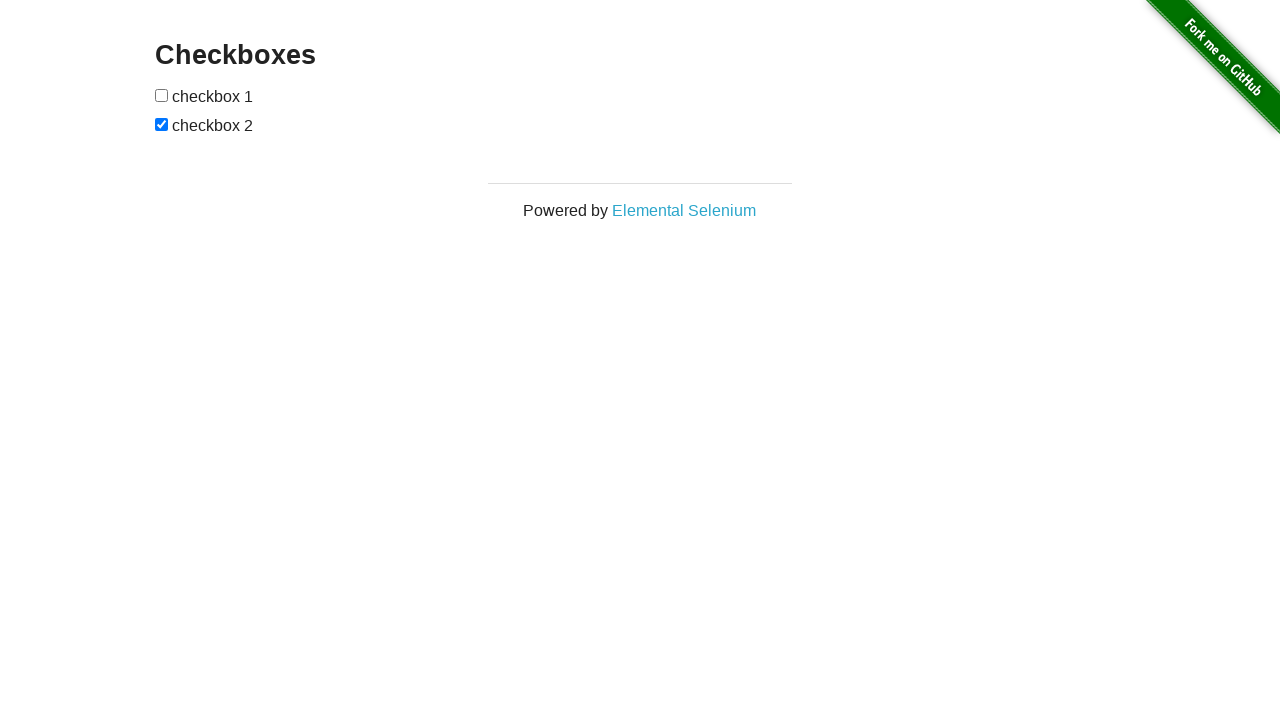

Checked checkbox state for first checkbox
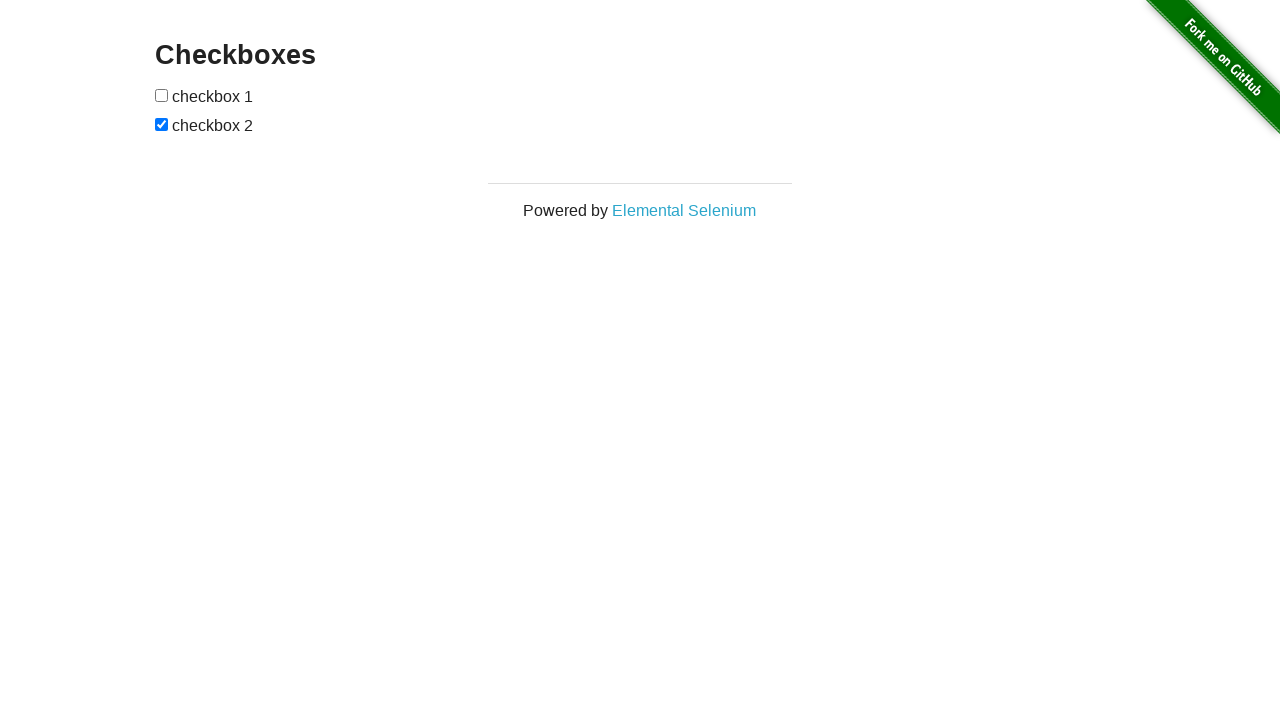

Clicked first checkbox to check it at (162, 95) on xpath=(//*[@type='checkbox'])[1]
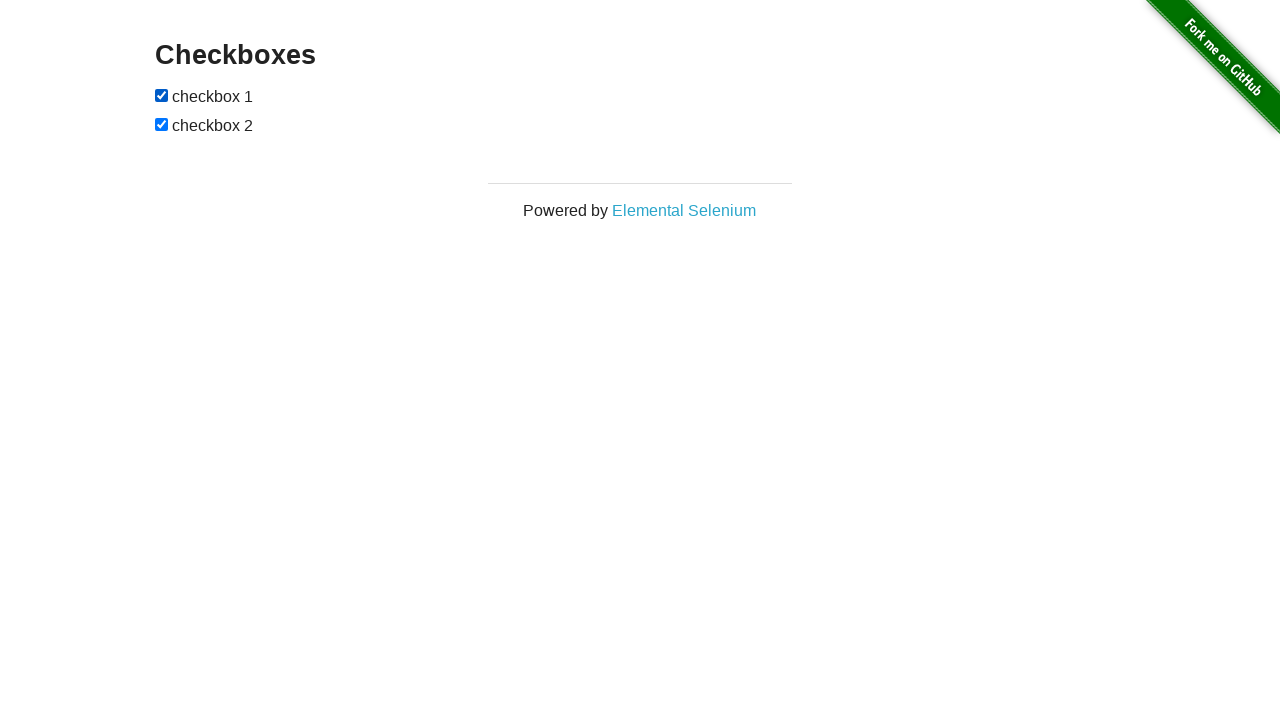

Second checkbox was already checked
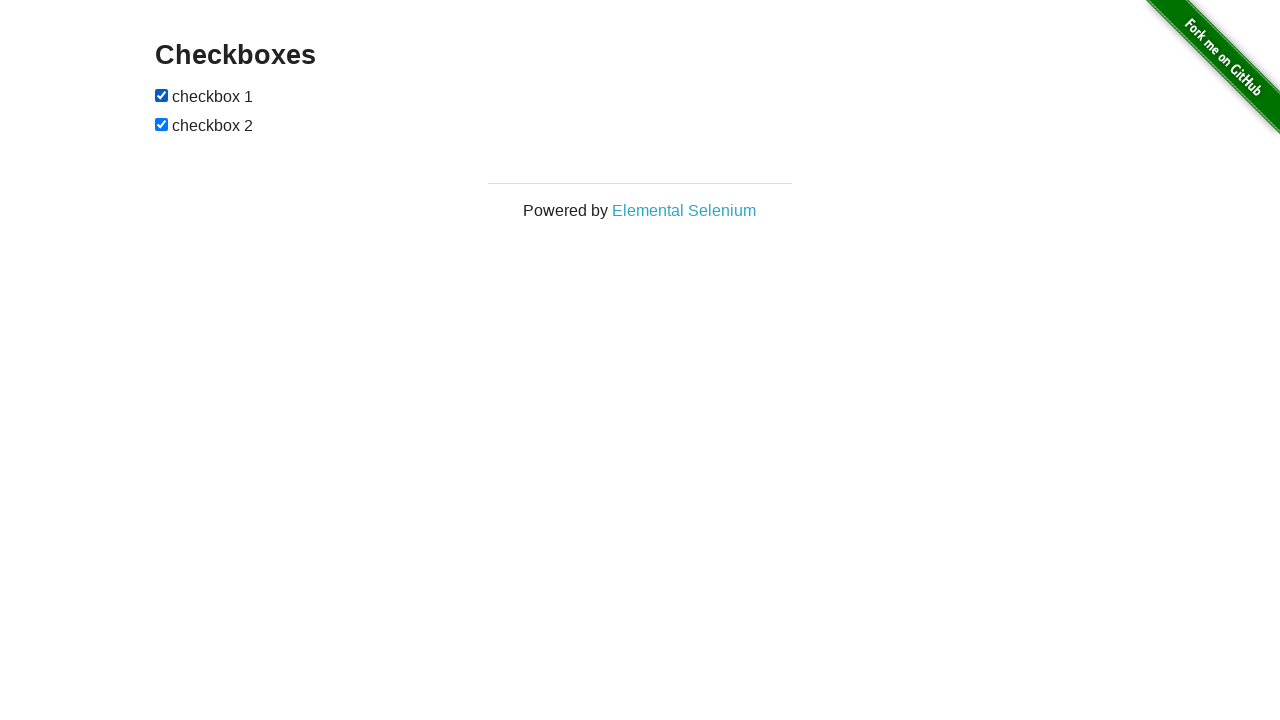

Verified first checkbox is checked
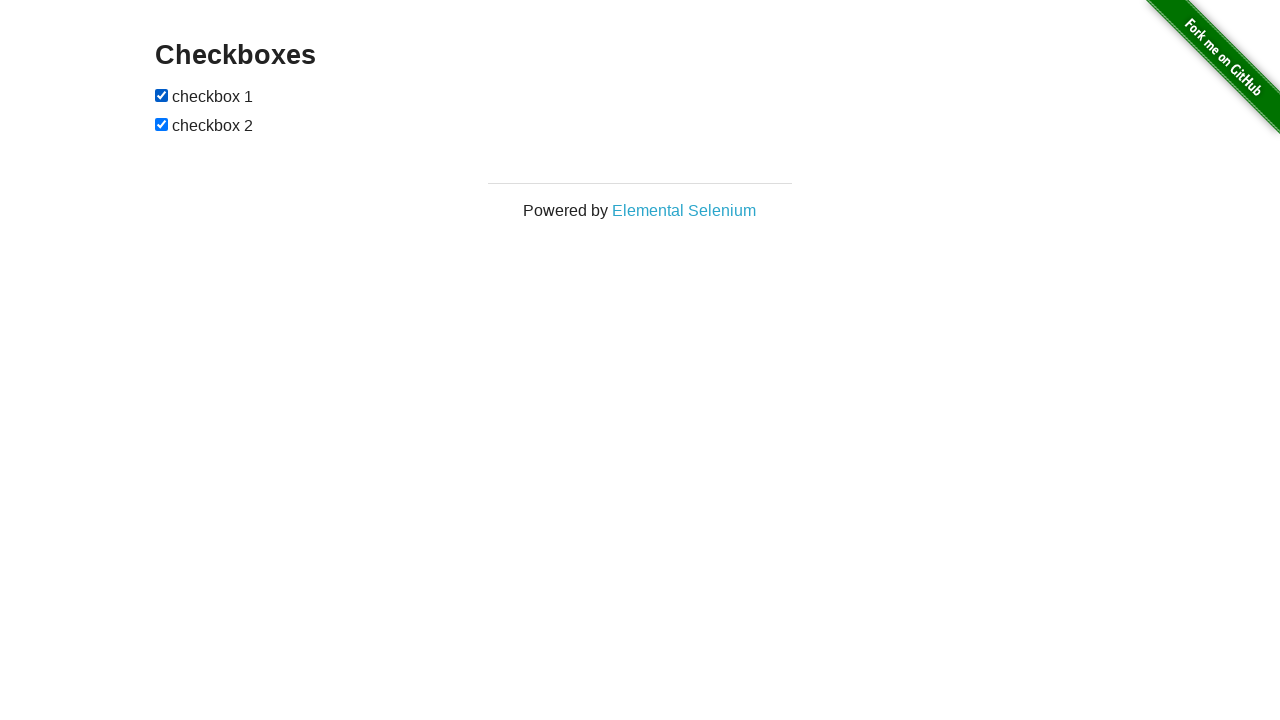

Verified second checkbox is checked
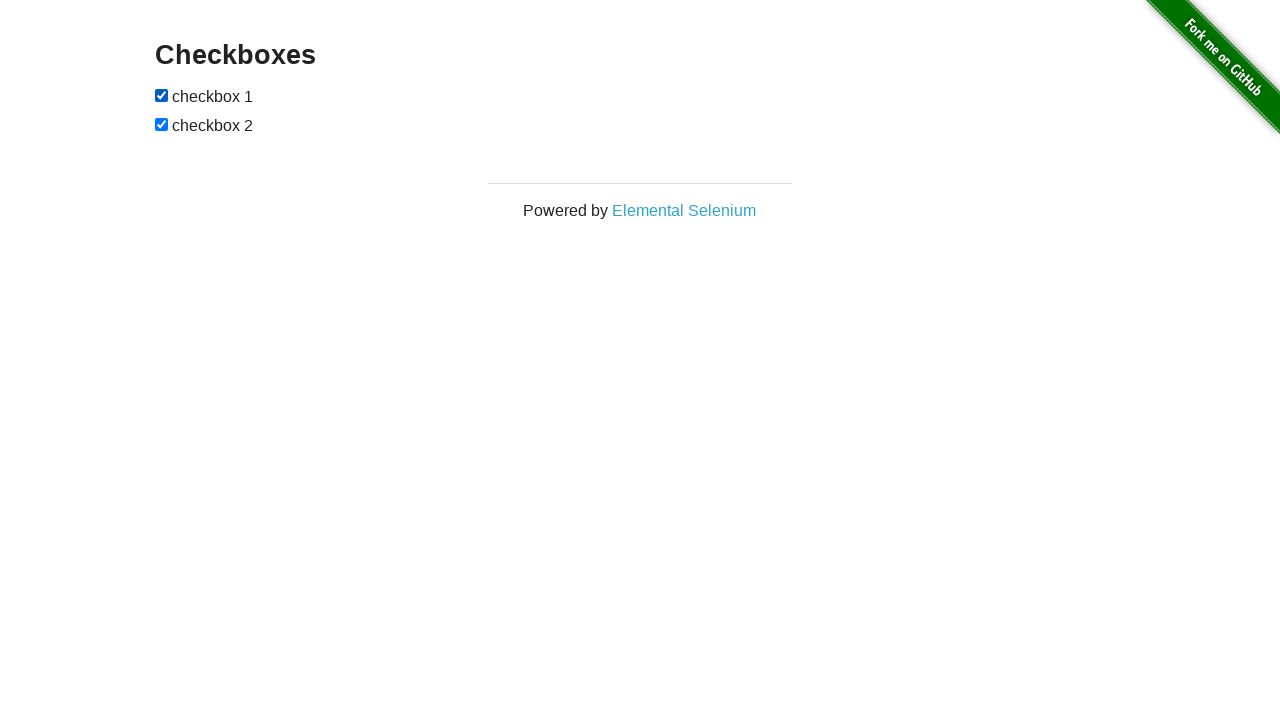

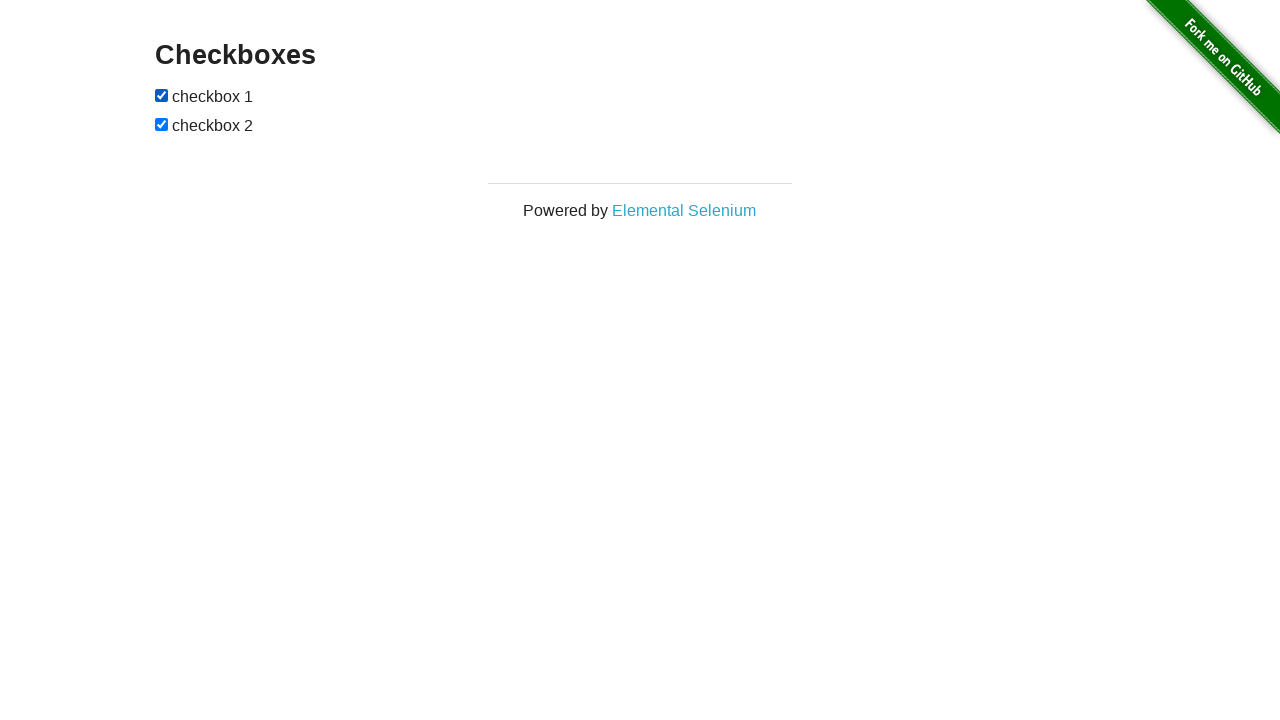